Tests JavaScript alert popup handling by clicking to trigger an alert with OK and Cancel buttons, dismissing the alert, and verifying that a demo element is displayed

Starting URL: http://demo.automationtesting.in/Alerts.html

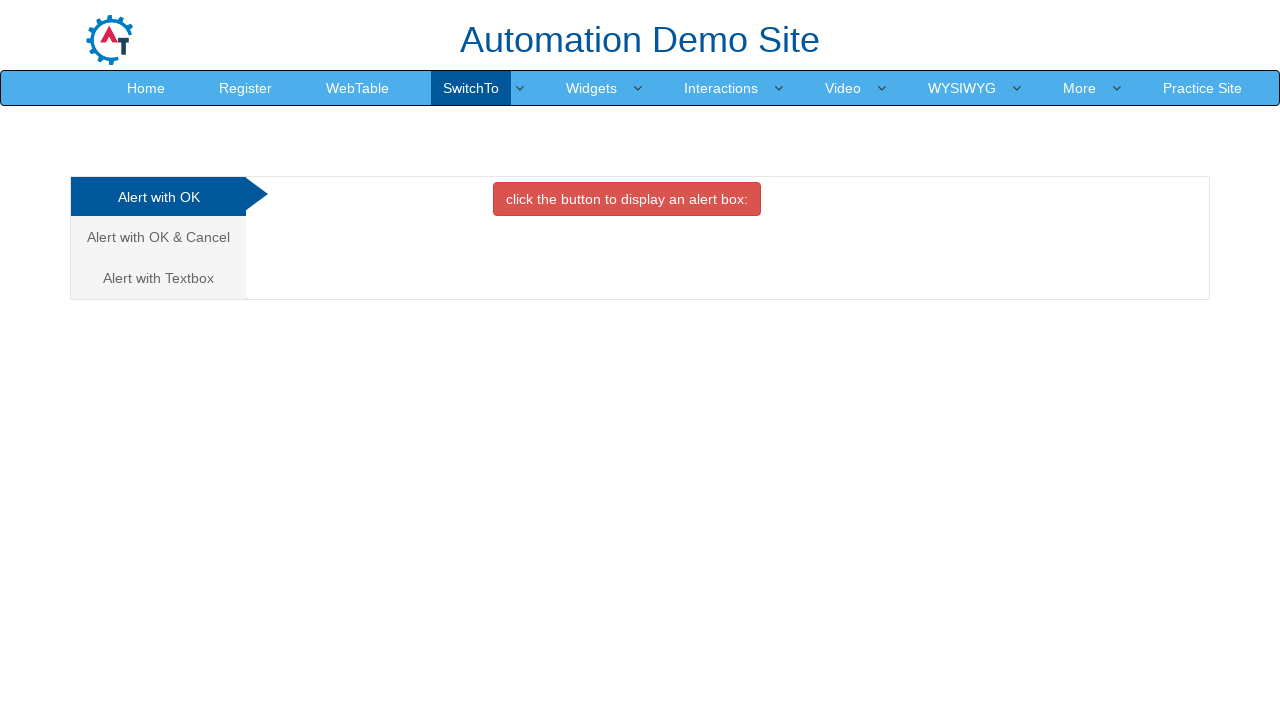

Clicked on 'Alert with OK & Cancel' tab at (158, 237) on xpath=//a[text()='Alert with OK & Cancel ']
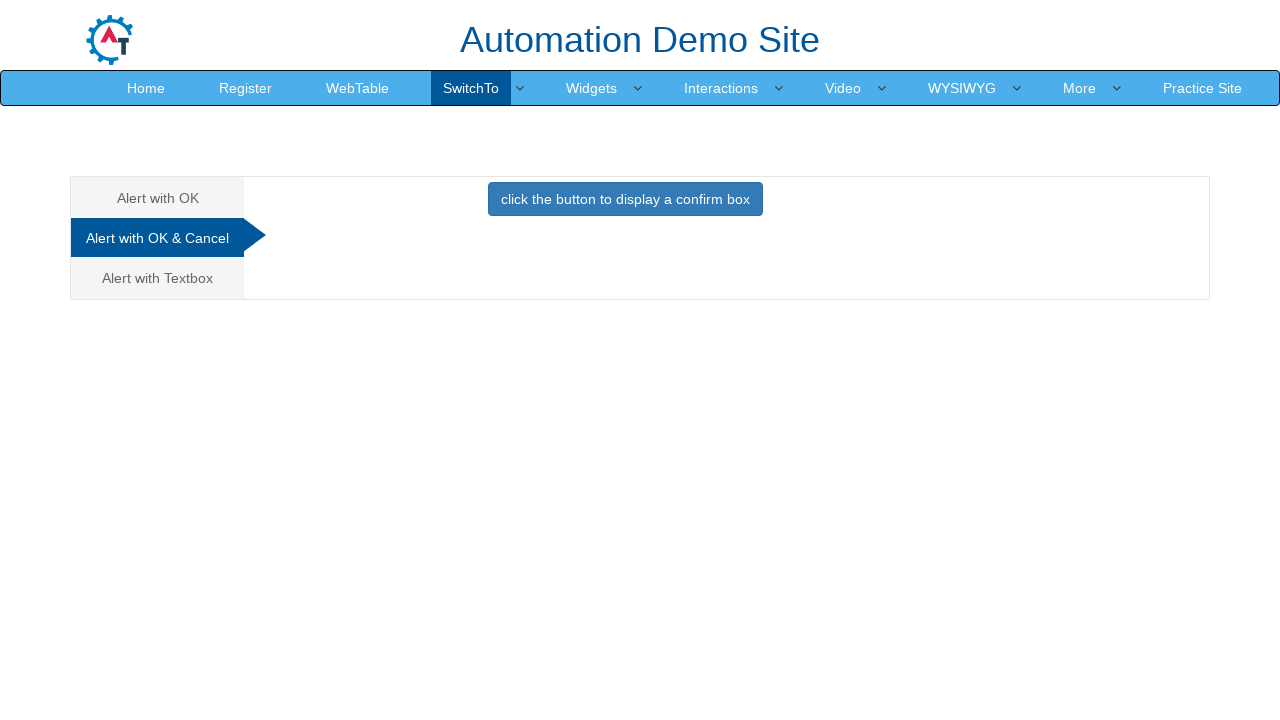

Clicked button to trigger alert dialog at (625, 199) on button.btn.btn-primary
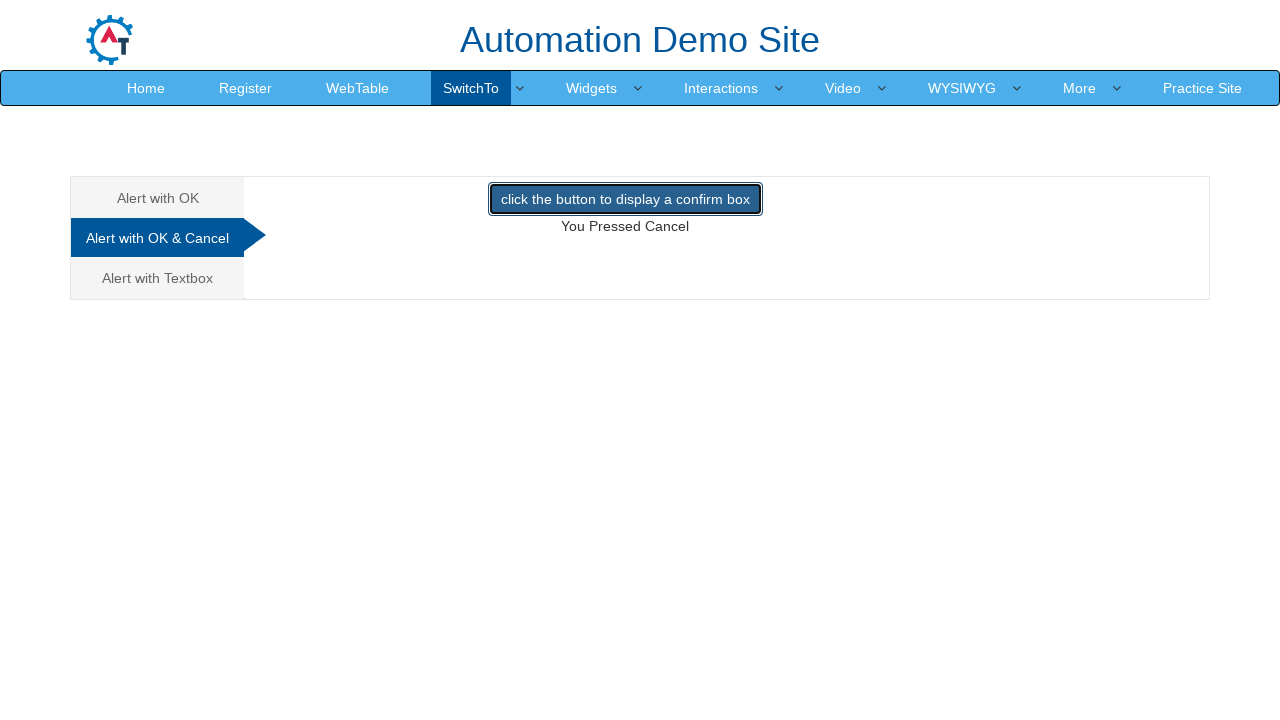

Set up dialog handler to dismiss alerts
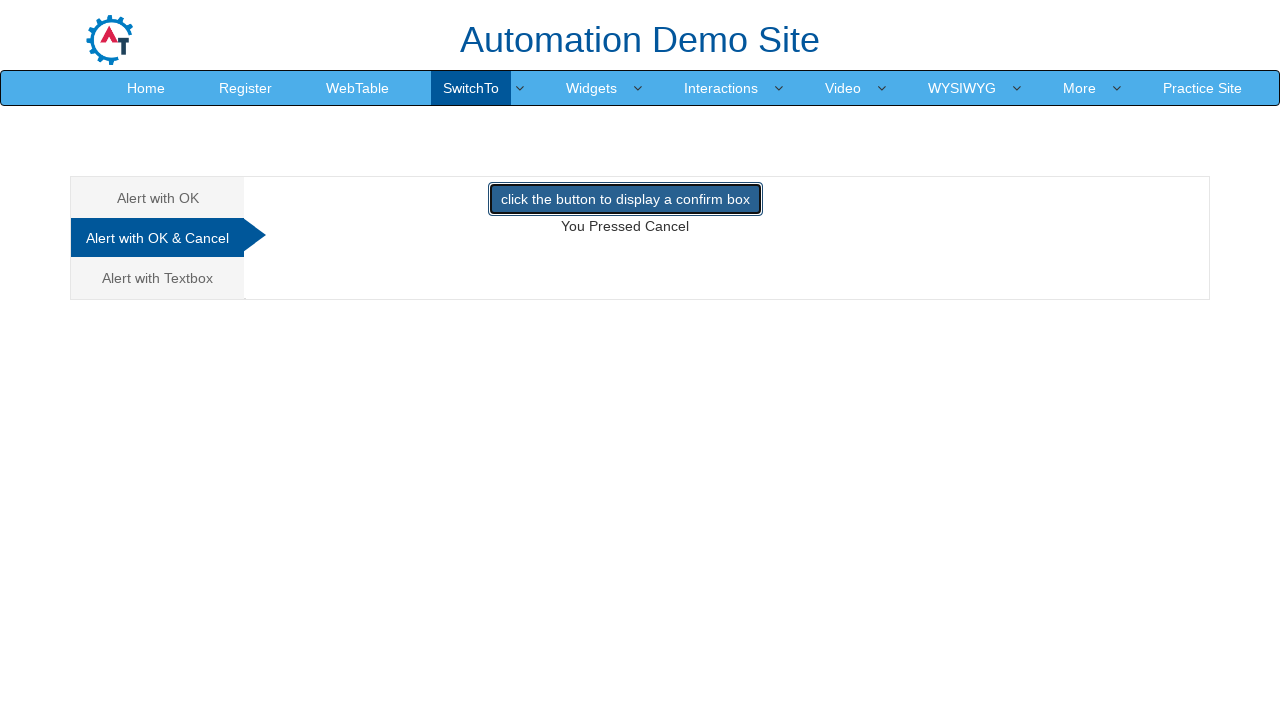

Set up one-time dialog handler to dismiss next alert
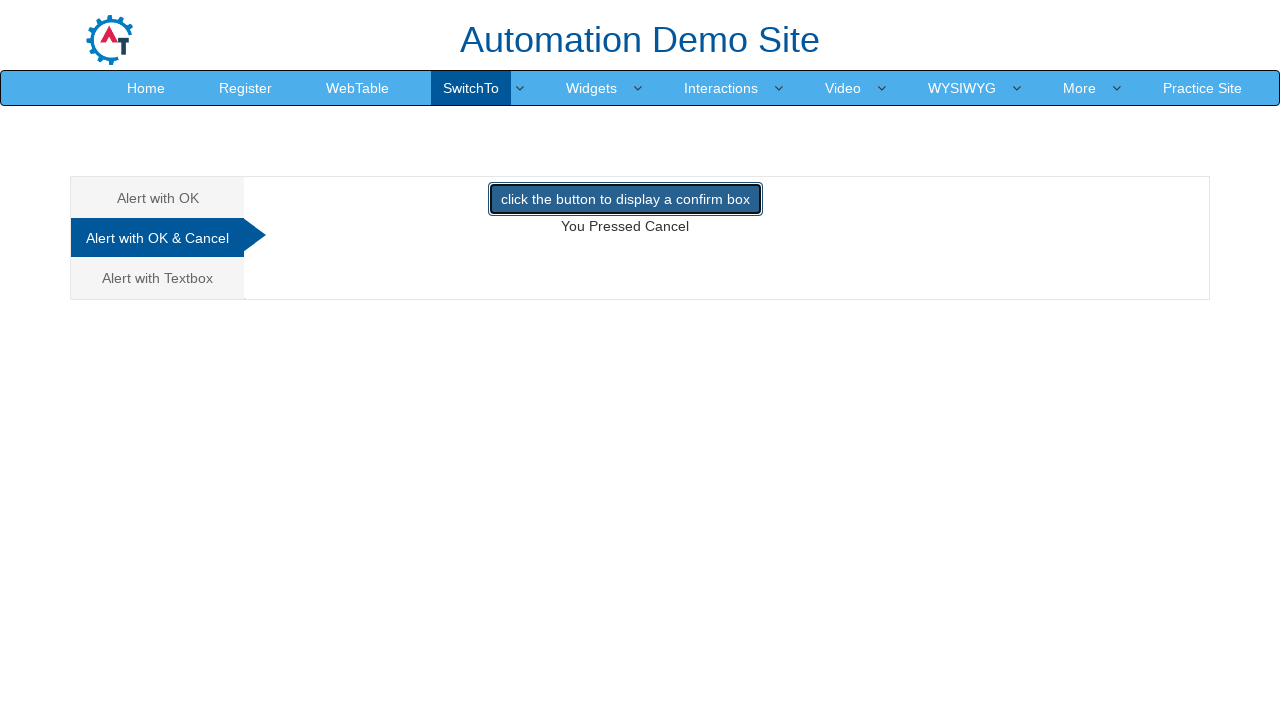

Clicked button to trigger alert and dismiss it via dialog handler at (625, 199) on button.btn.btn-primary
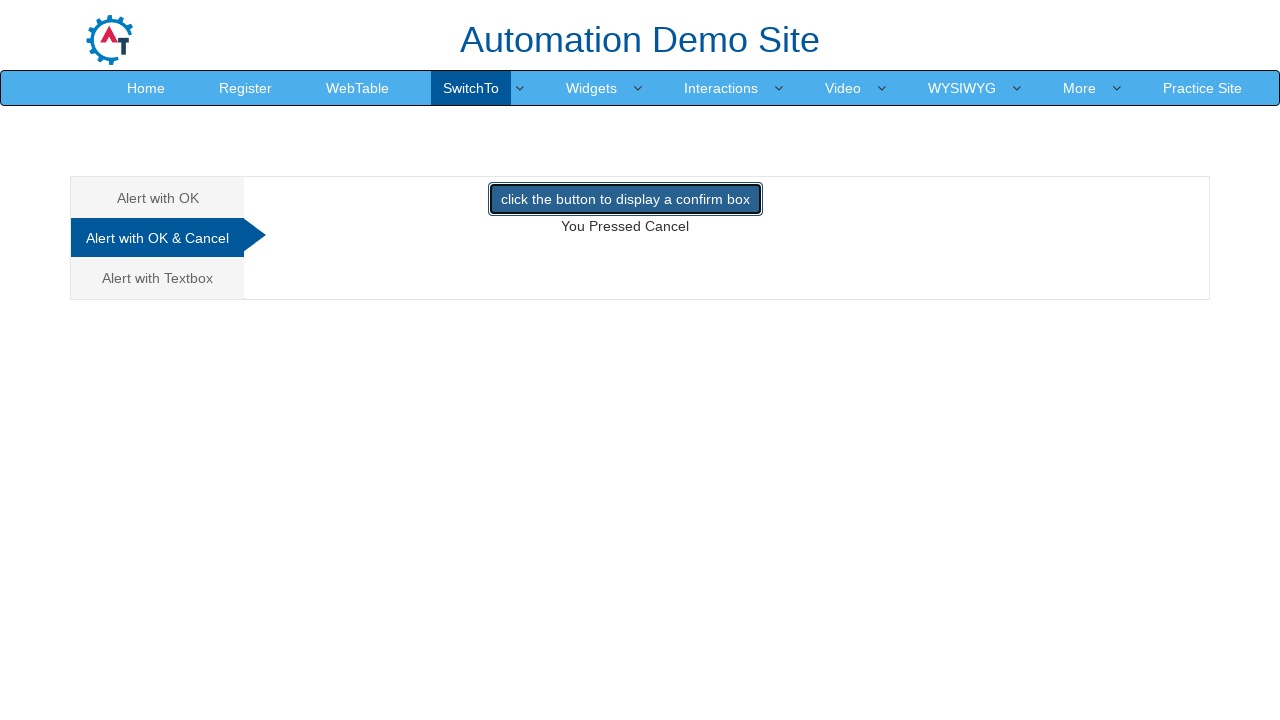

Waited for demo element to be visible
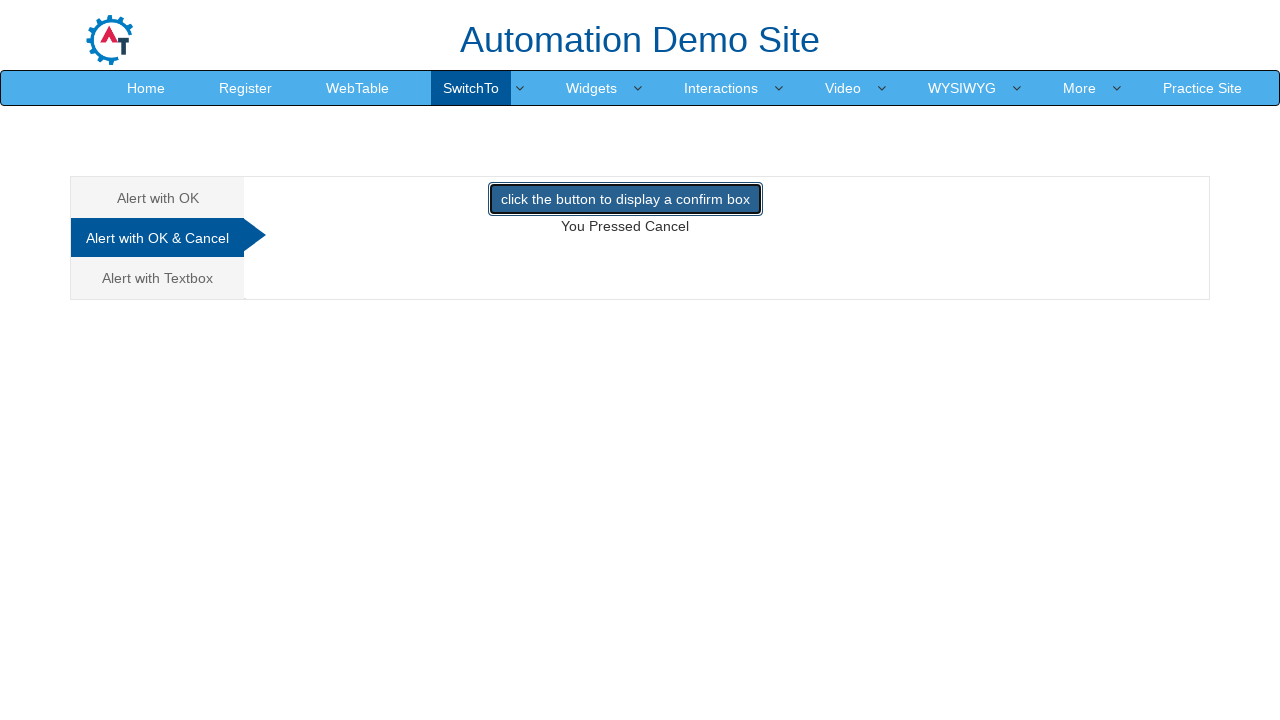

Verified demo element visibility: True
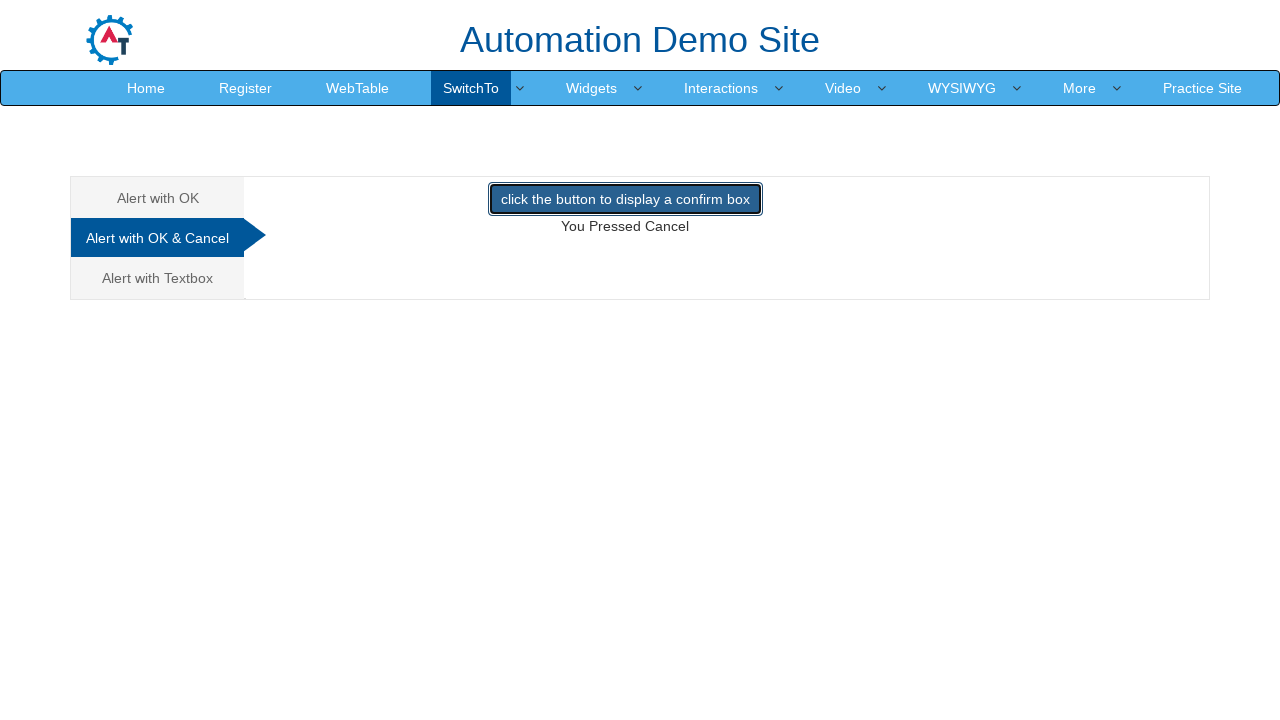

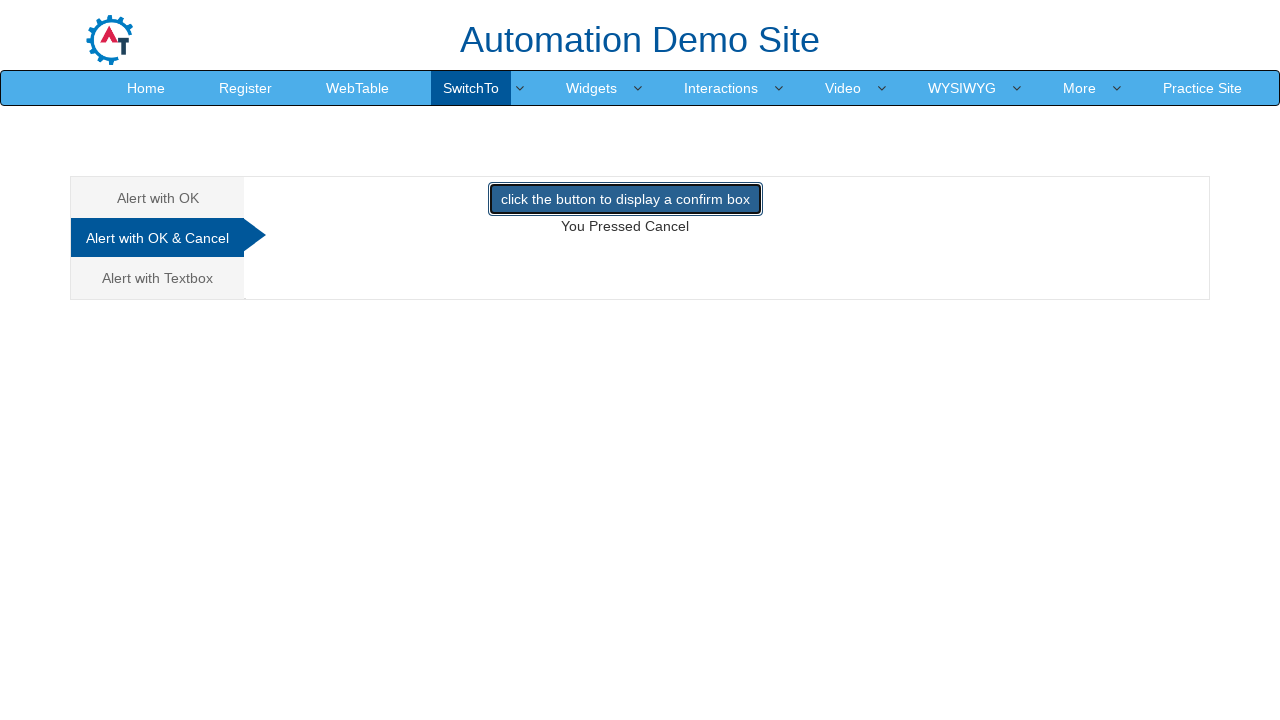